Tests file upload functionality on a registration page by clicking the file input element and uploading a file using Playwright's native file upload handling.

Starting URL: http://demo.automationtesting.in/Register.html

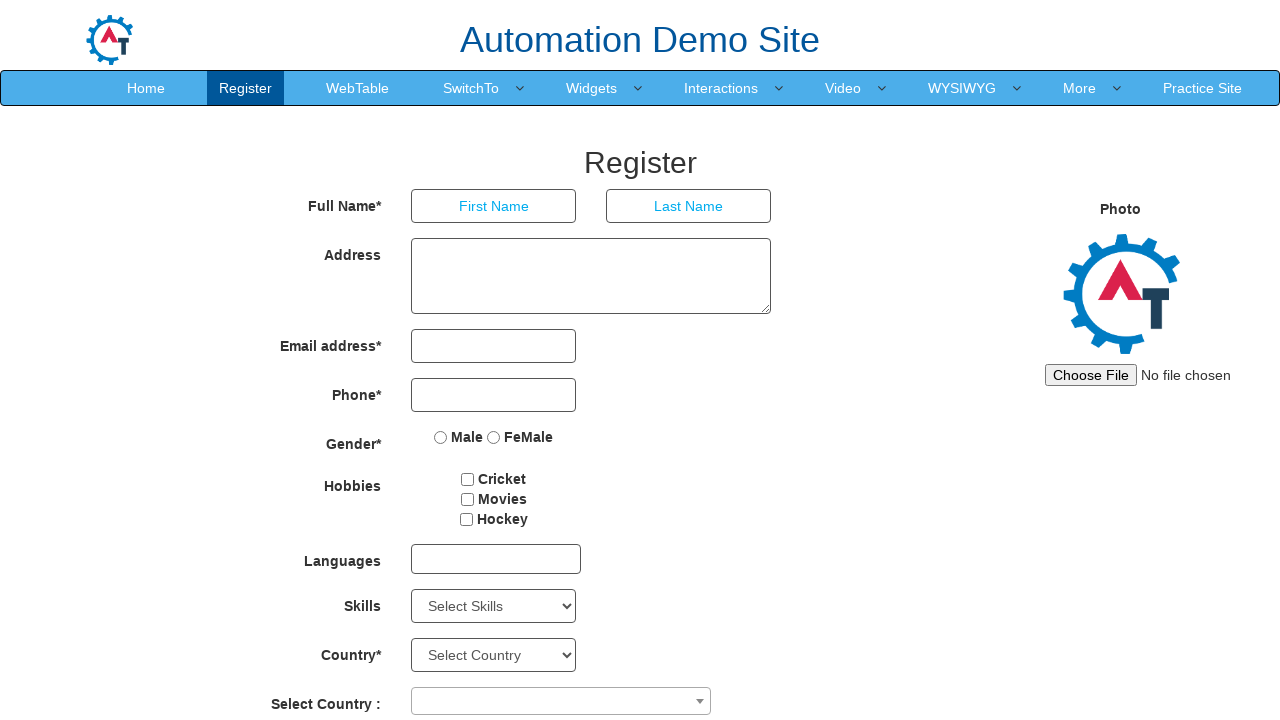

File input element located on registration page
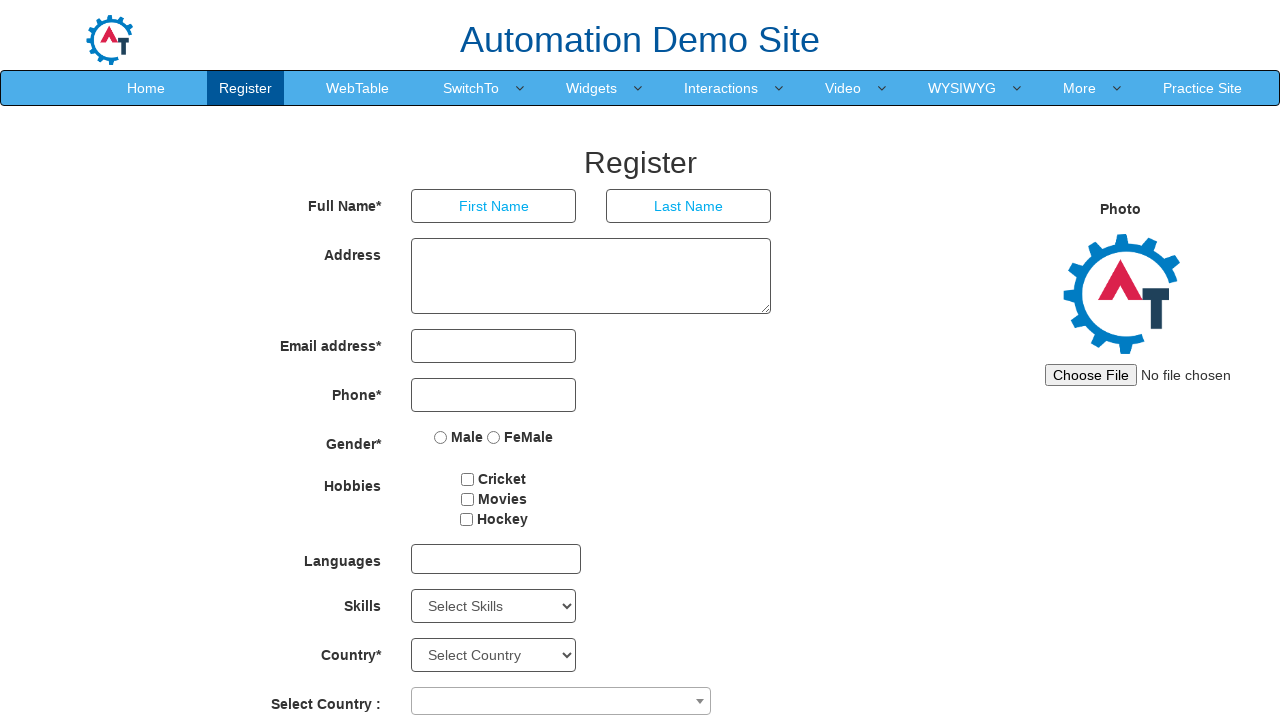

Uploaded test_document.pdf file to registration form
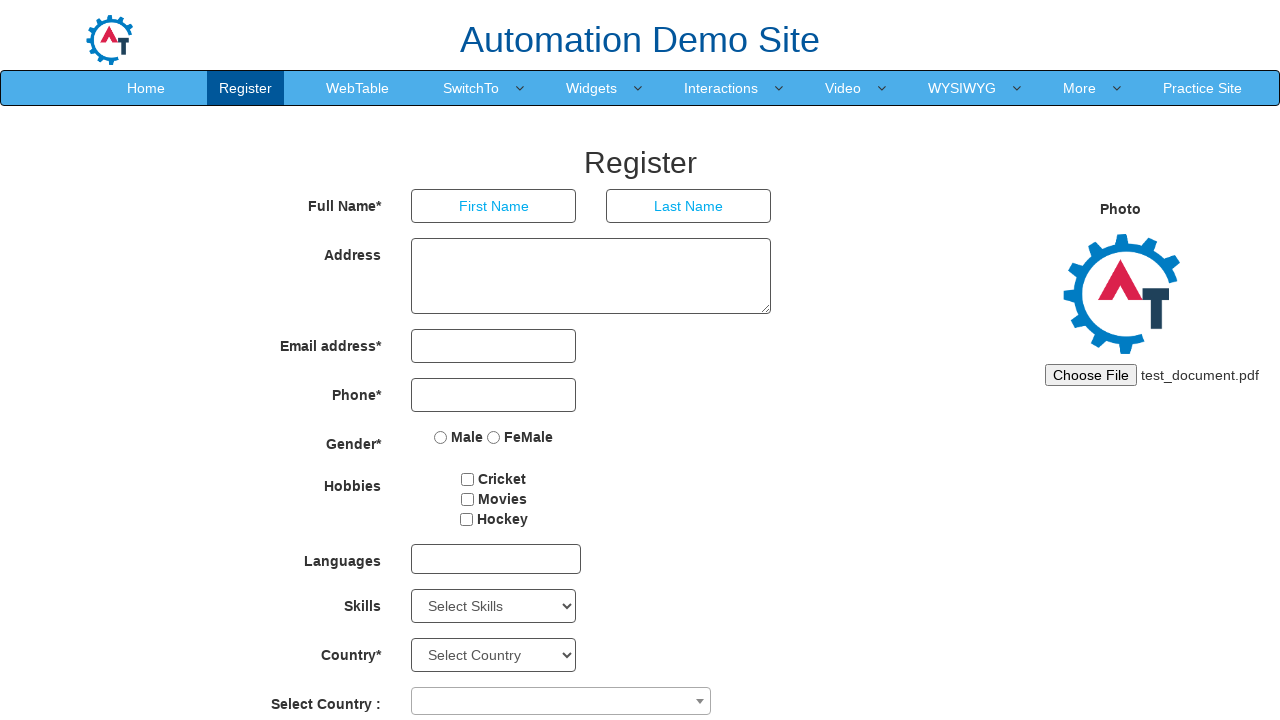

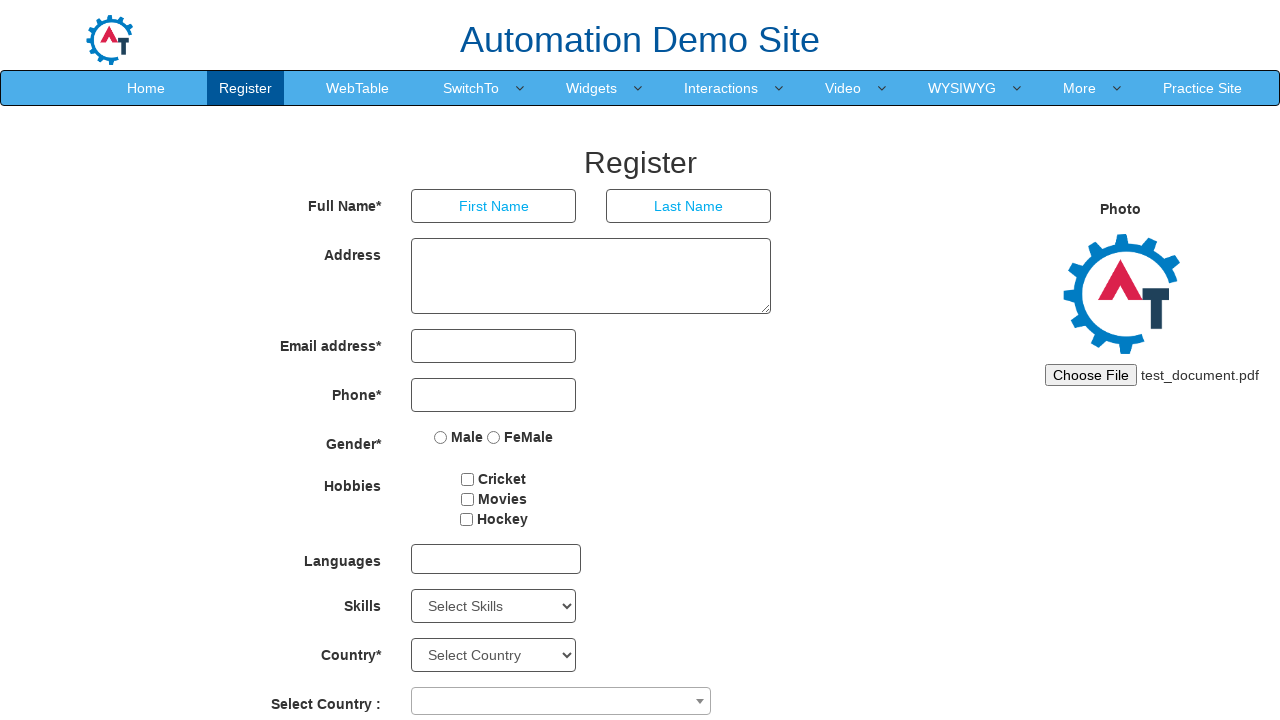